Tests clicking on a valid link from the broken links page

Starting URL: https://demoqa.com

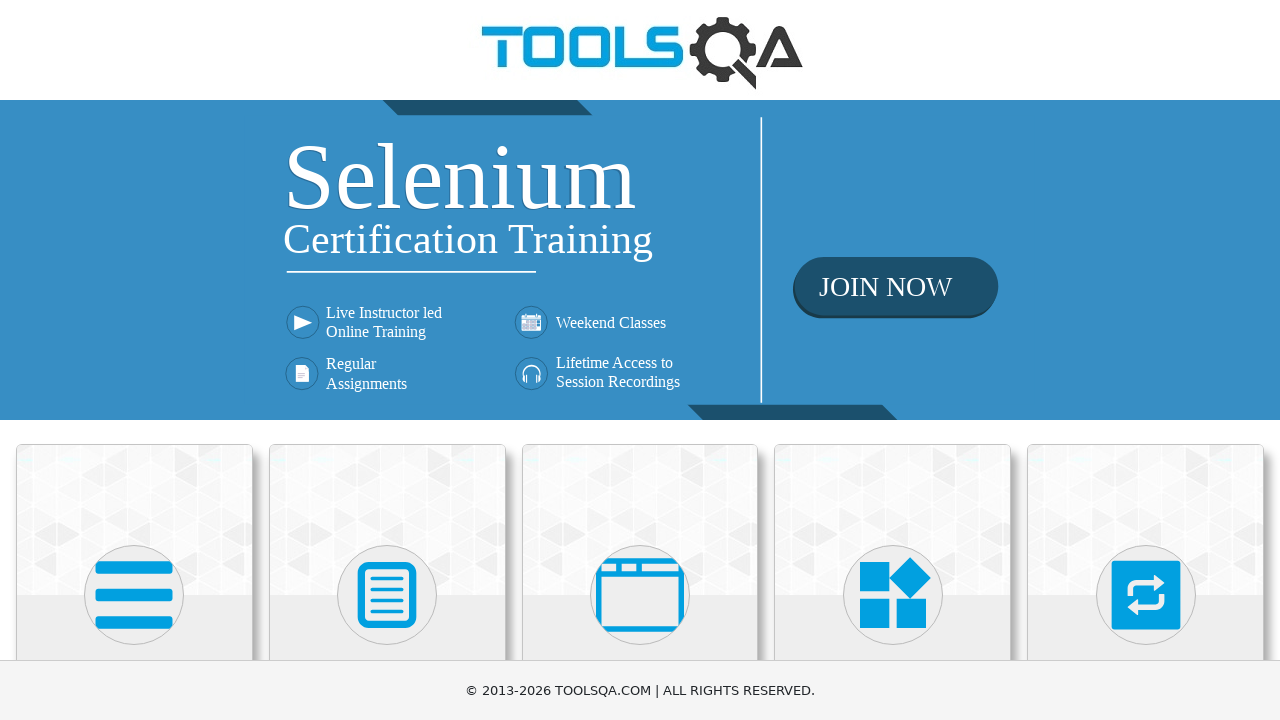

Clicked on Elements menu at (134, 360) on text=Elements
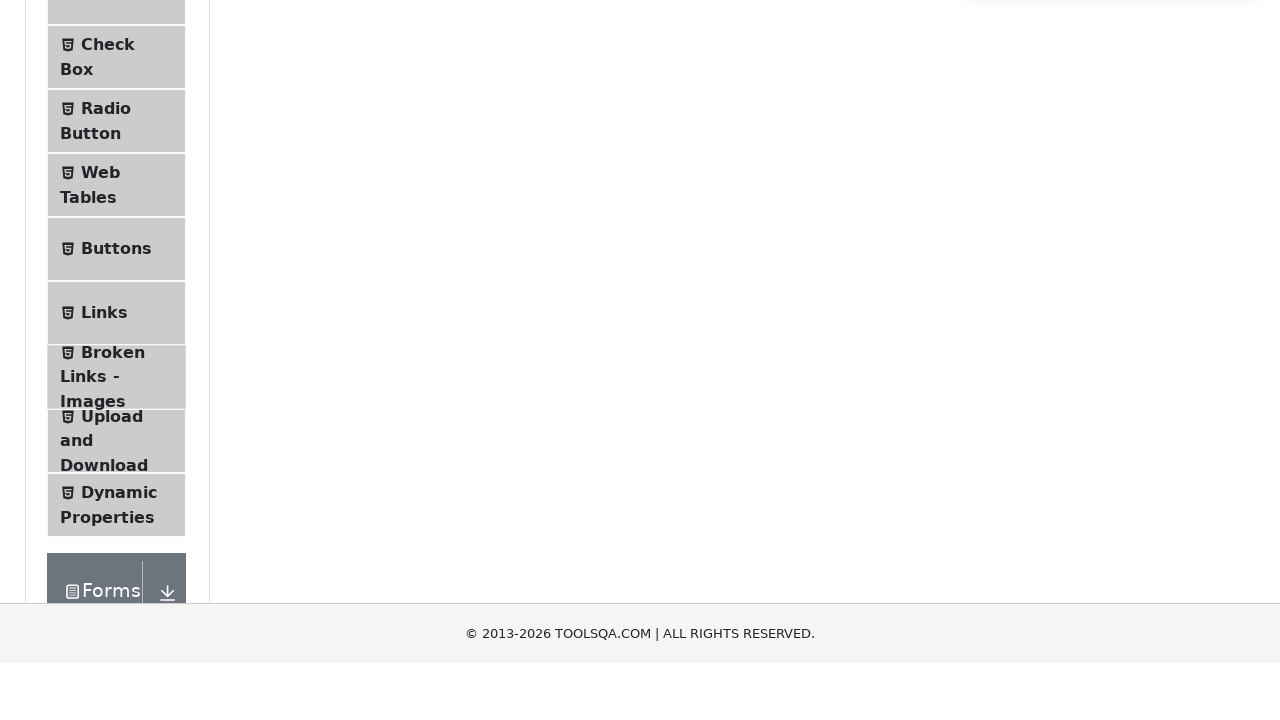

Clicked on Broken Links - Images option at (113, 620) on text=Broken Links - Images
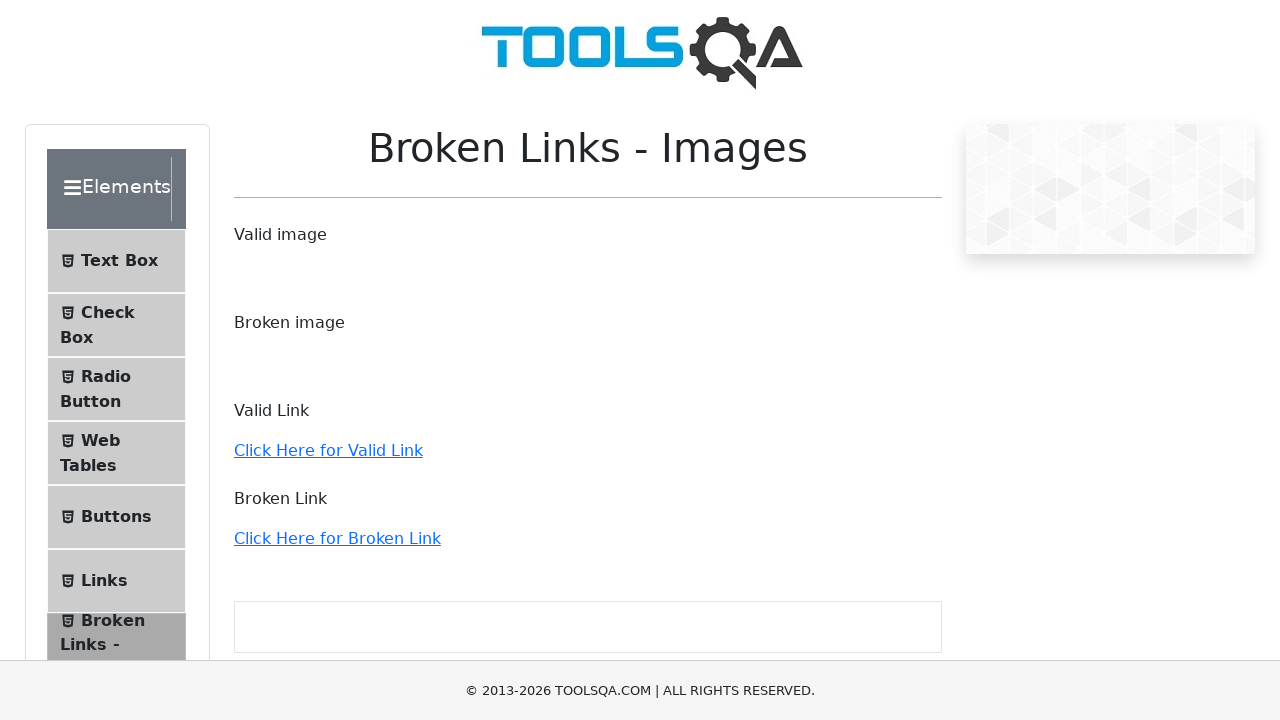

Clicked on the valid link at (328, 450) on text=Click Here for Valid Link
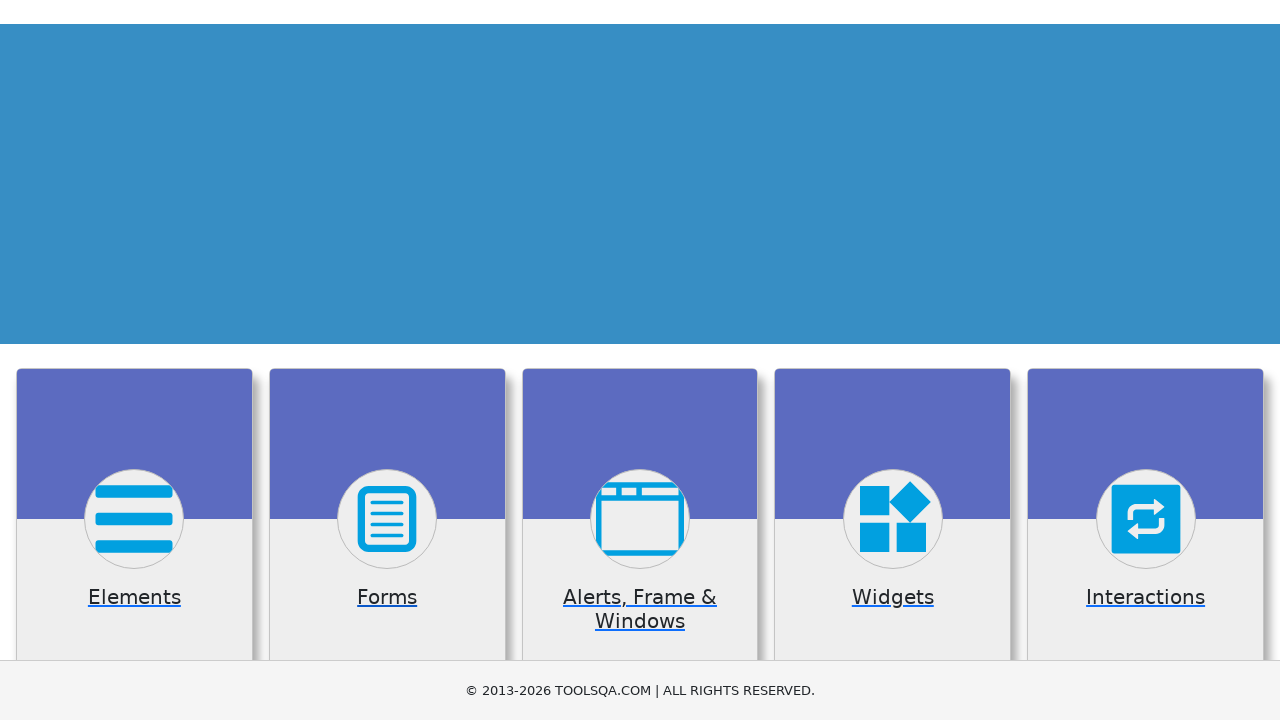

Verified navigation to homepage - URL is https://demoqa.com/
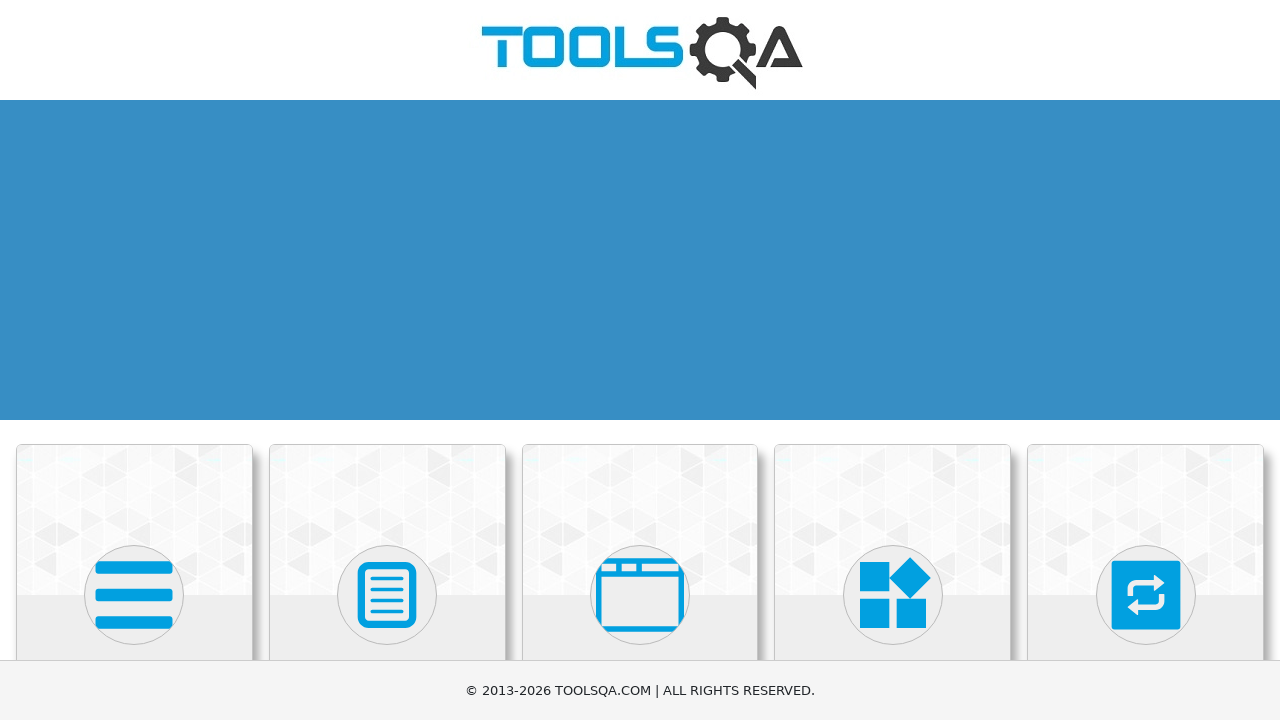

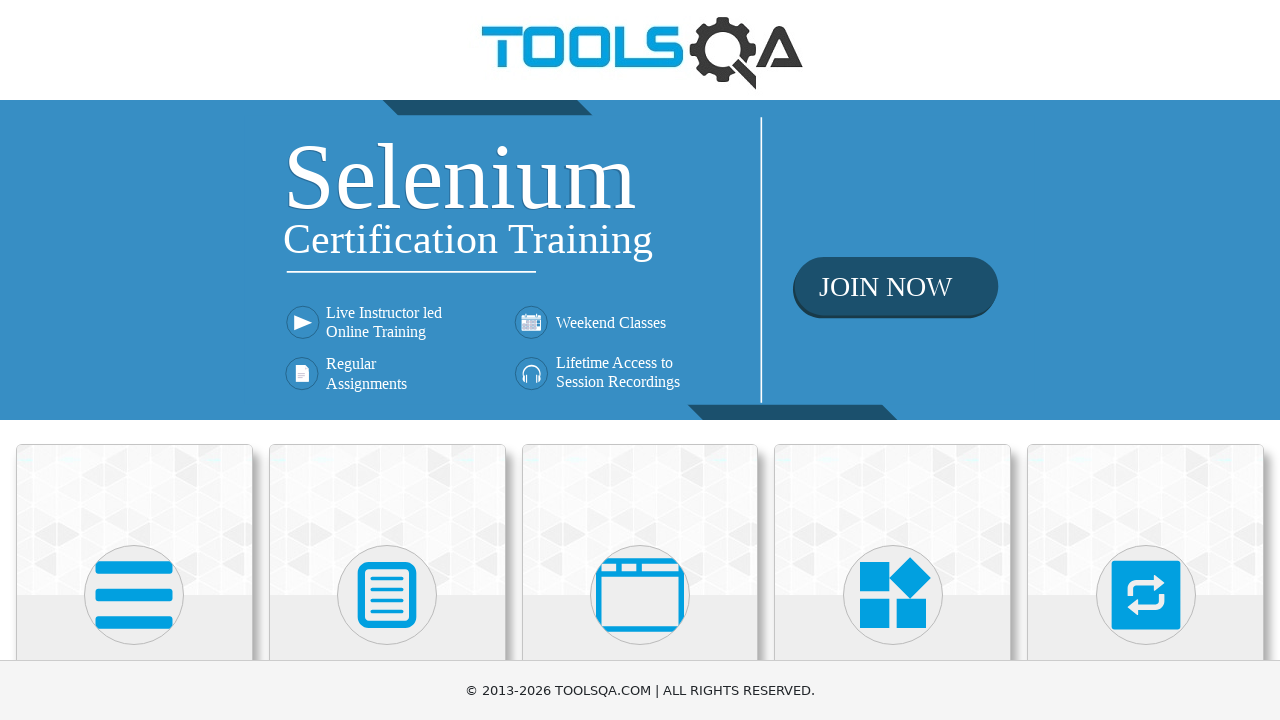